Navigates to a financial website homepage, then navigates to the Nifty 50 stocks page and verifies that stock titles are displayed on the page.

Starting URL: https://iinvest.cogencis.com

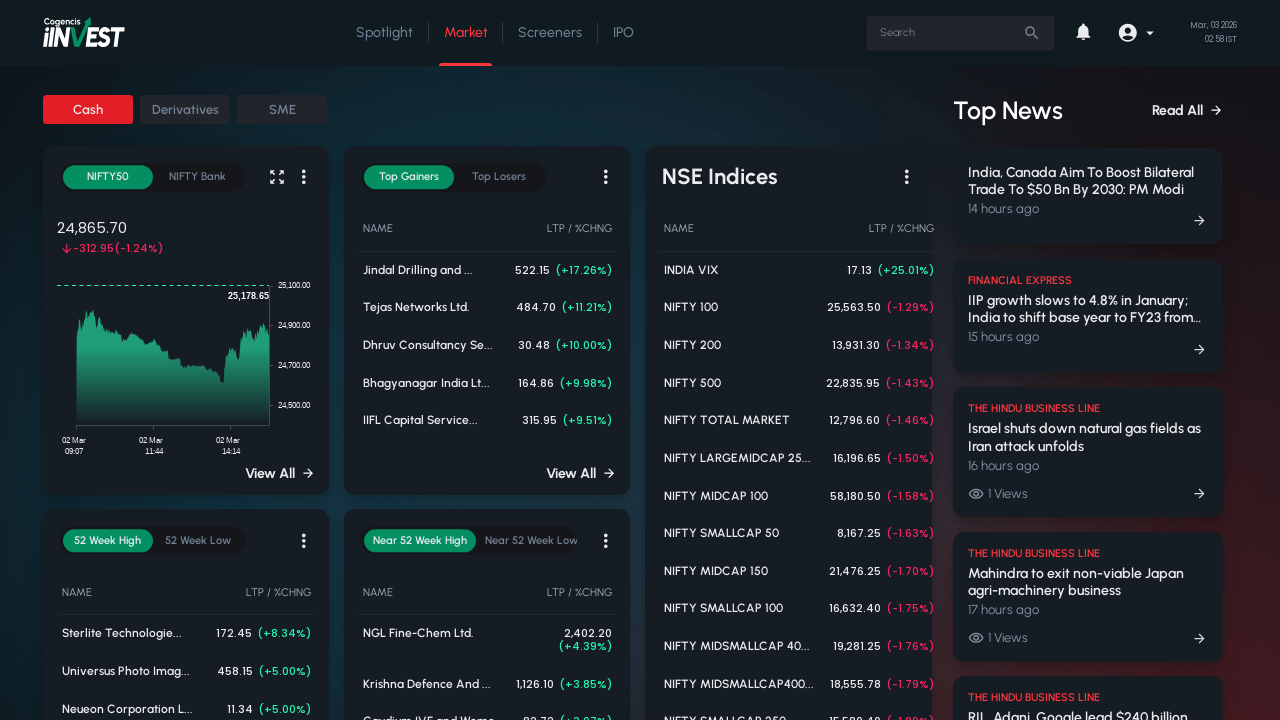

Homepage loaded with networkidle state
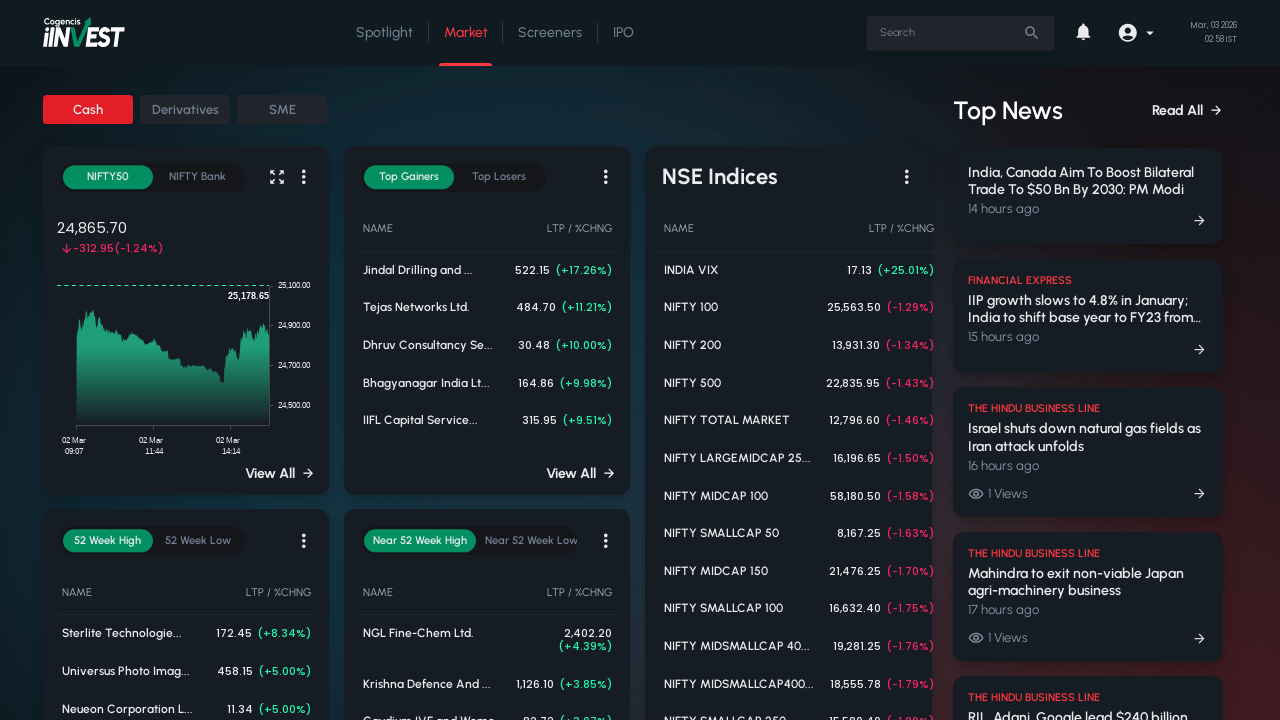

Navigated to Nifty 50 stocks page
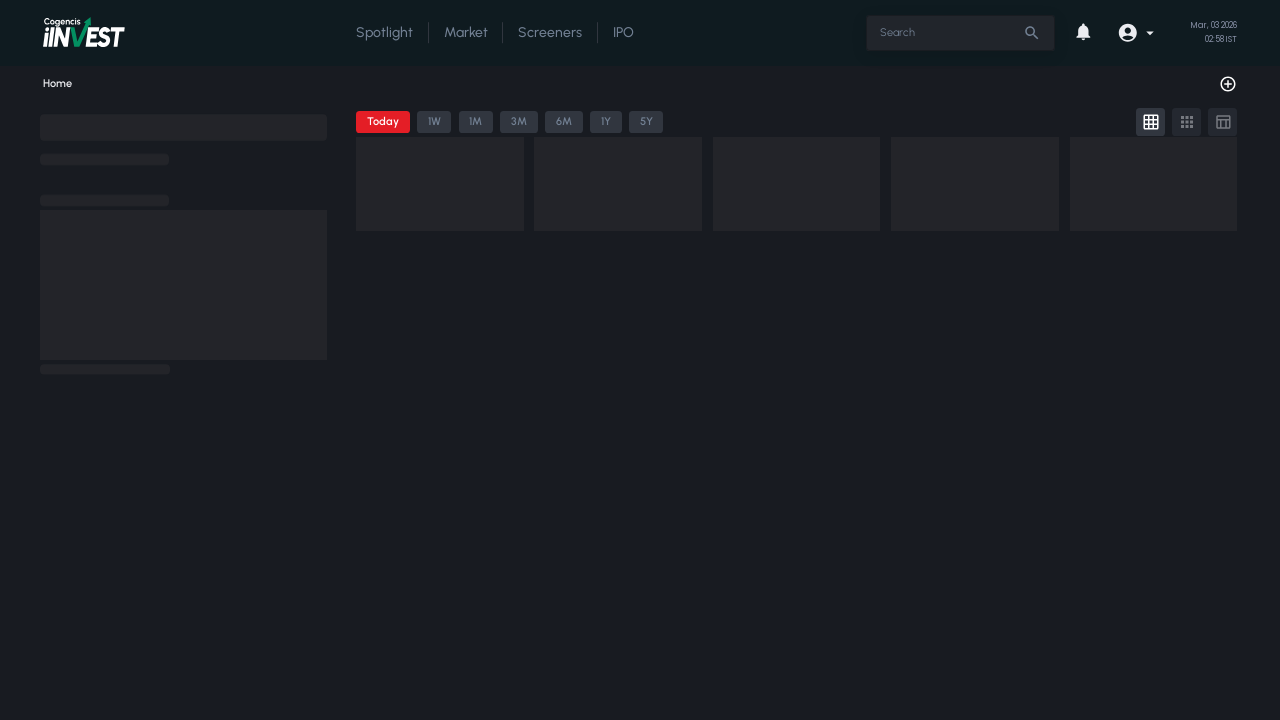

Stock titles loaded on Nifty 50 page
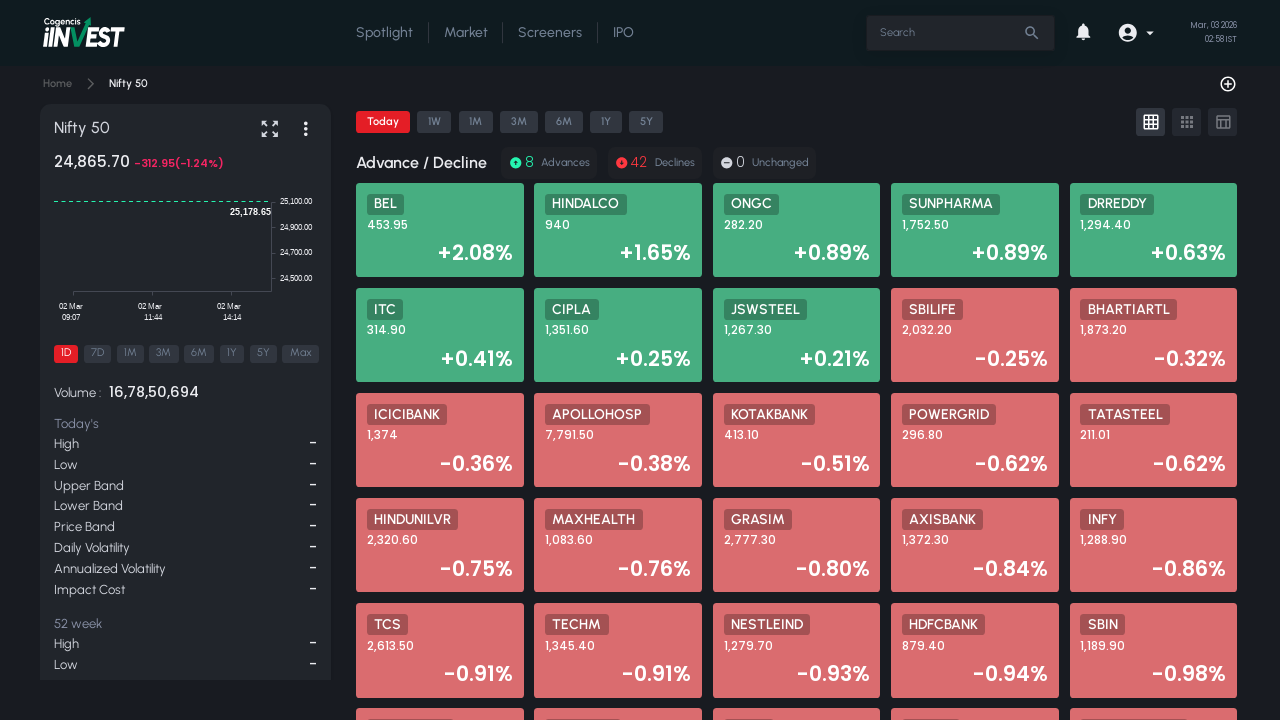

Page fully loaded with all stock content
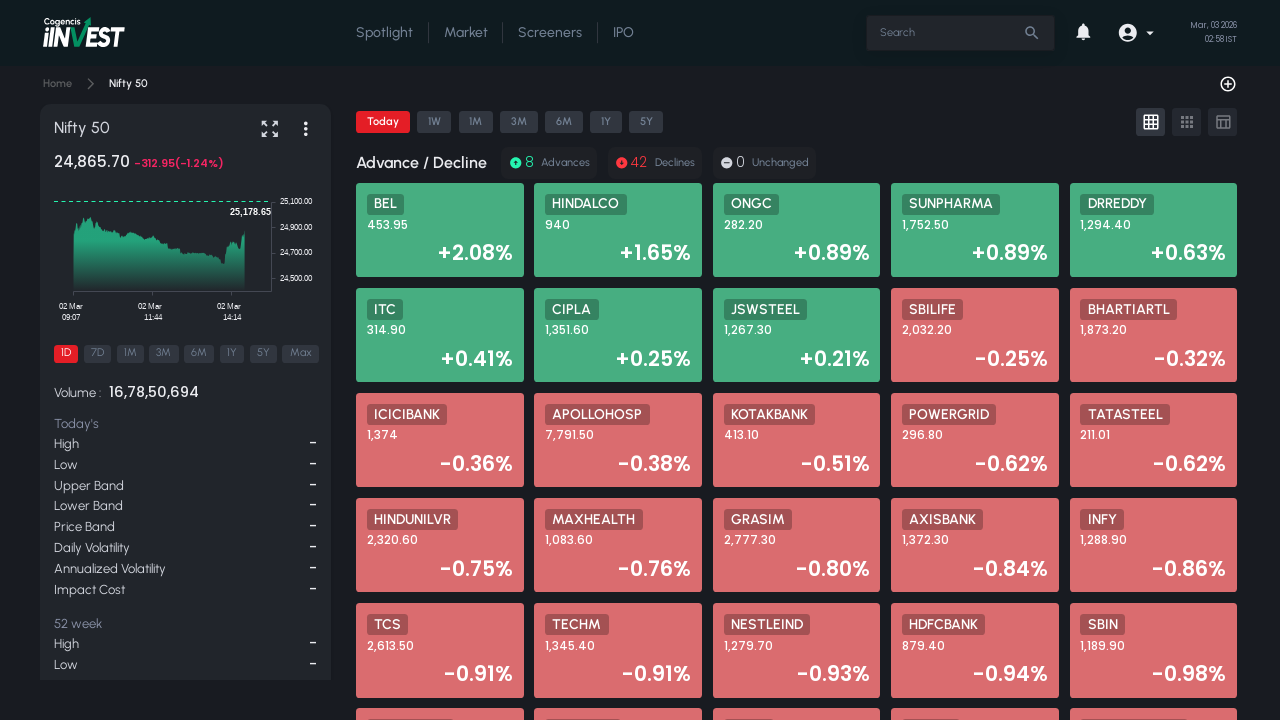

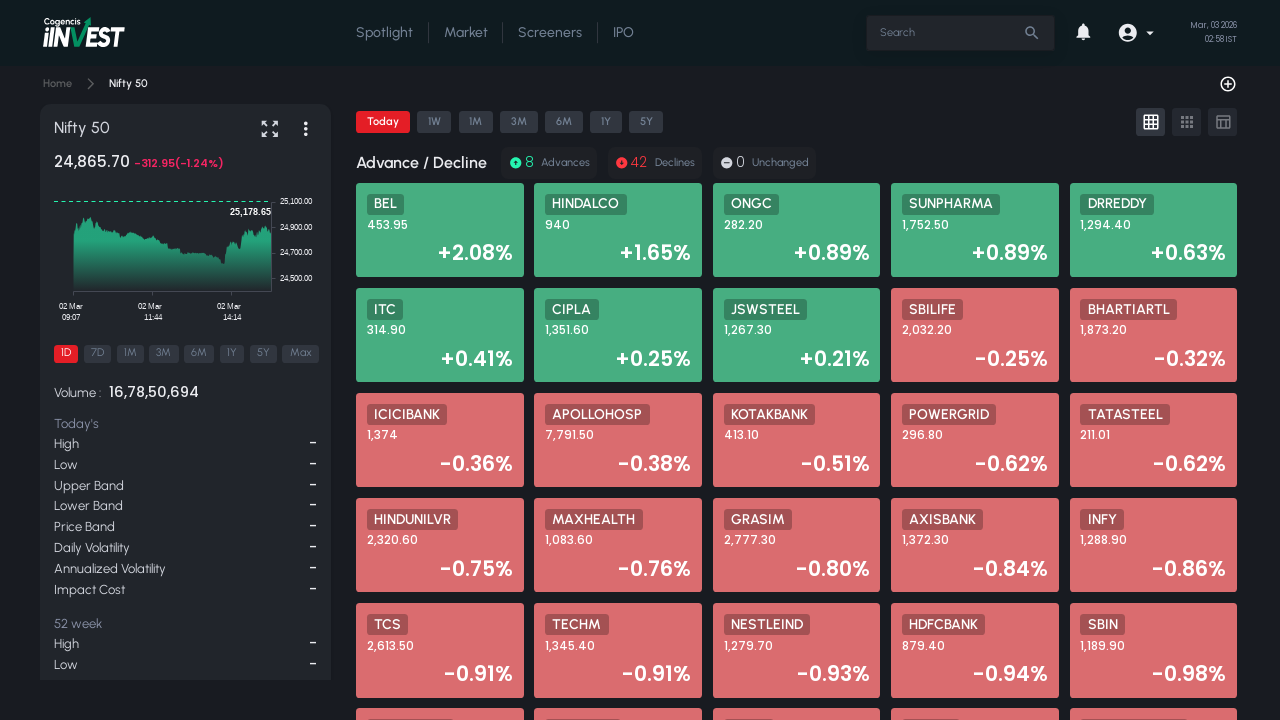